Navigates to daviktapes.com and hovers over the 'Company' navigation link

Starting URL: https://daviktapes.com/

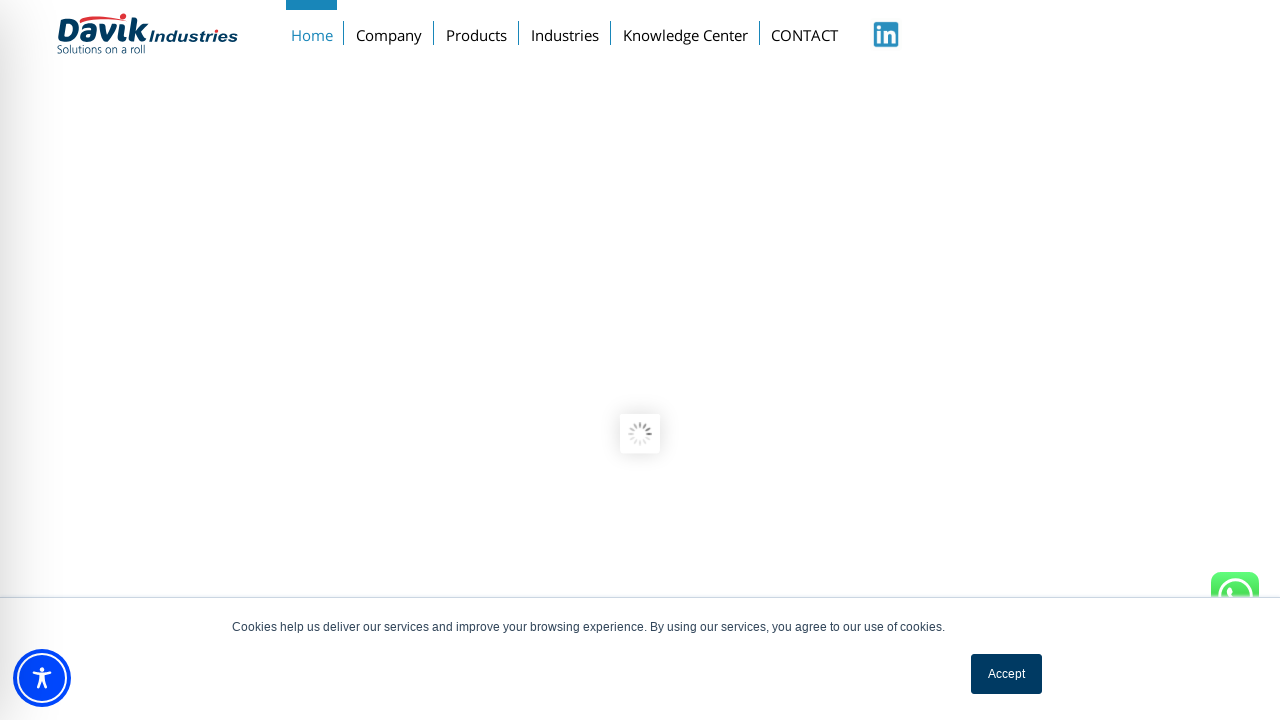

Waited for Company navigation link to be present
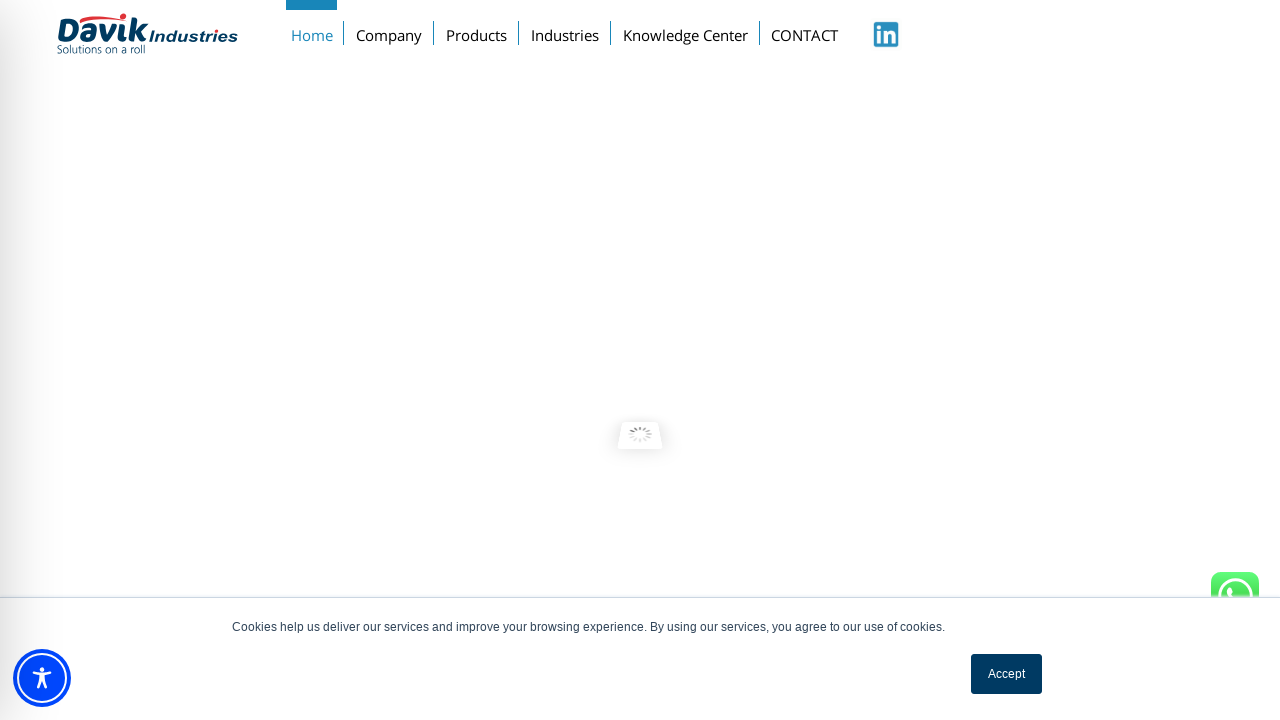

Hovered over Company navigation link at (389, 31) on xpath=//a[text()='Company']
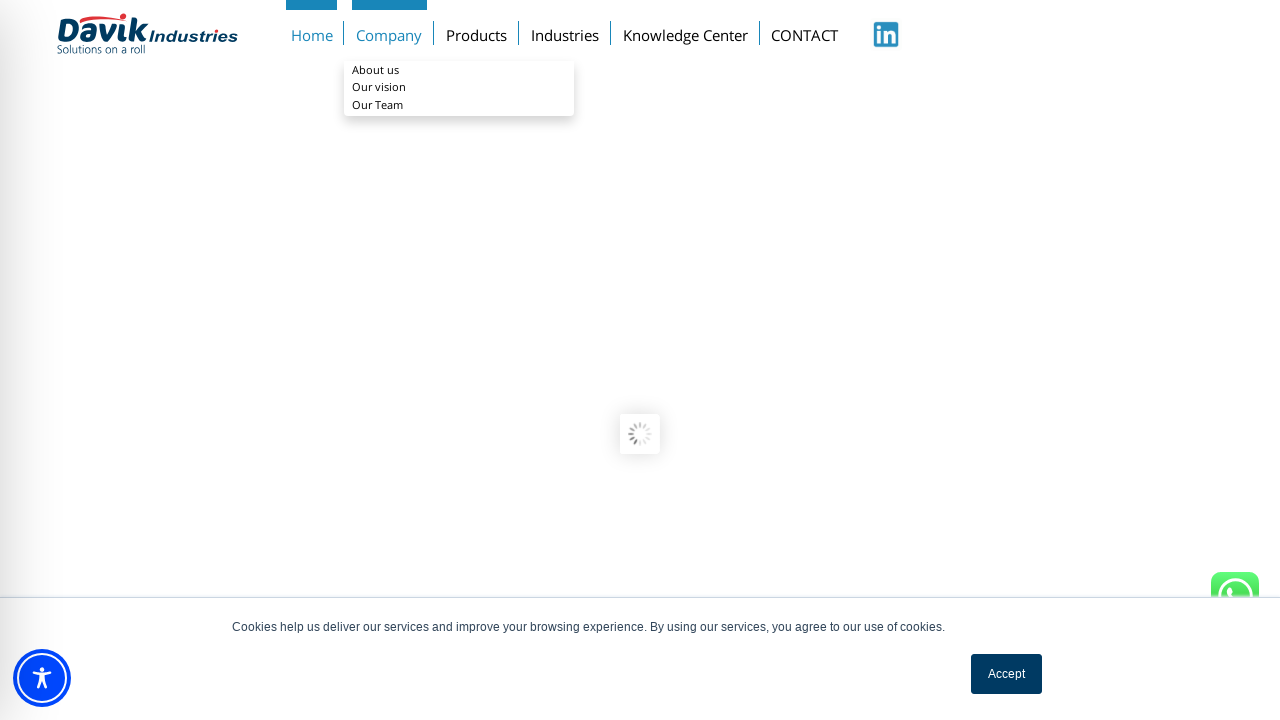

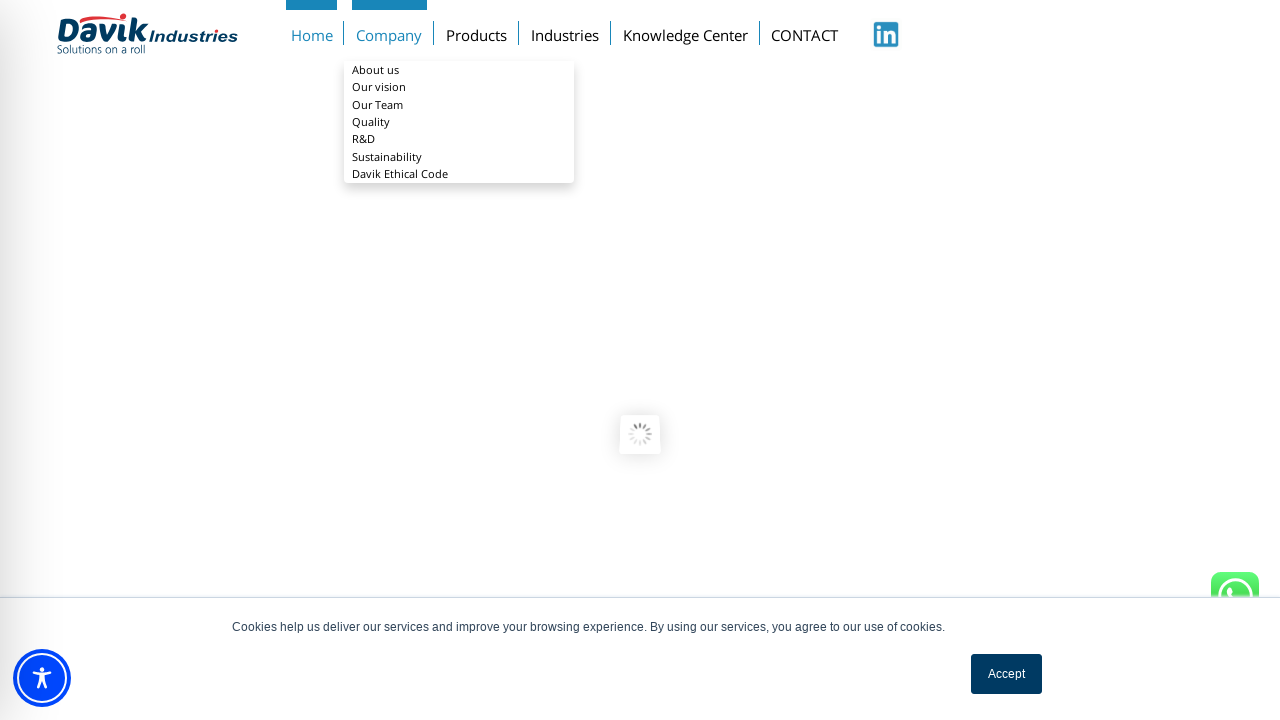